Tests navigation through RealPython's dropdown menu by clicking on the Learn dropdown, selecting Learning Paths, and testing browser back/forward navigation

Starting URL: https://realpython.com/

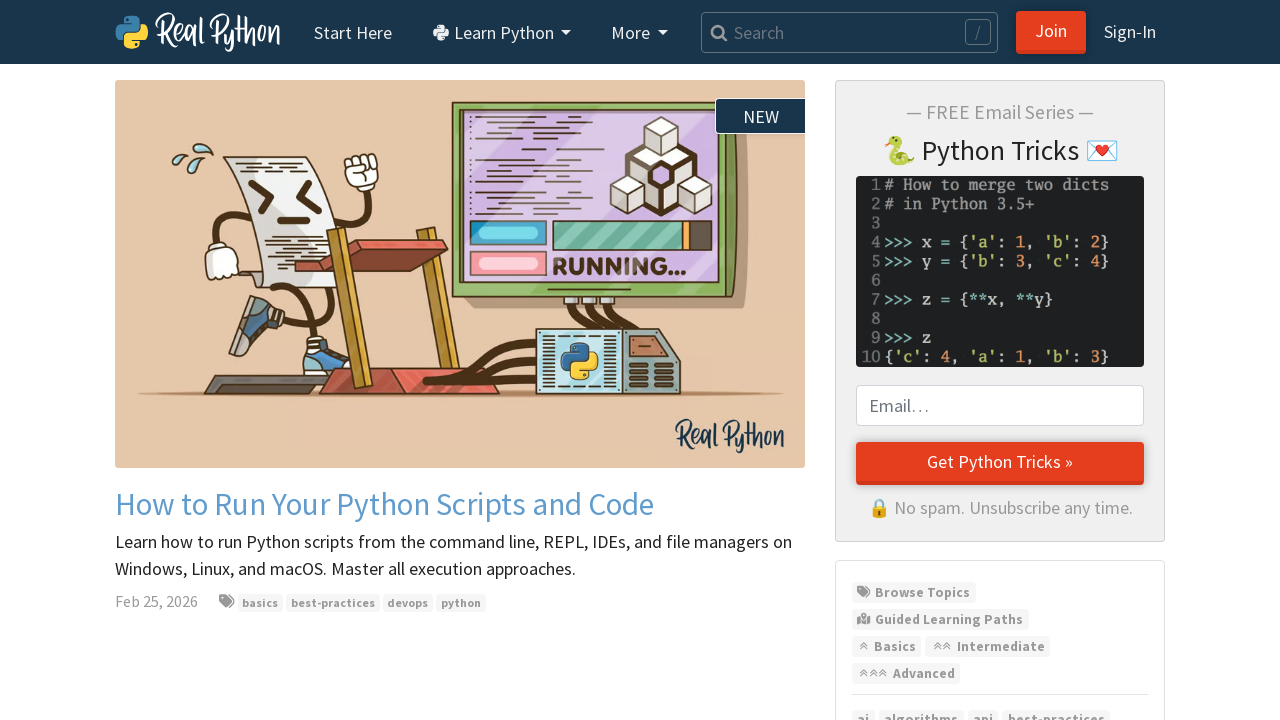

Waited for Learn dropdown menu to be visible
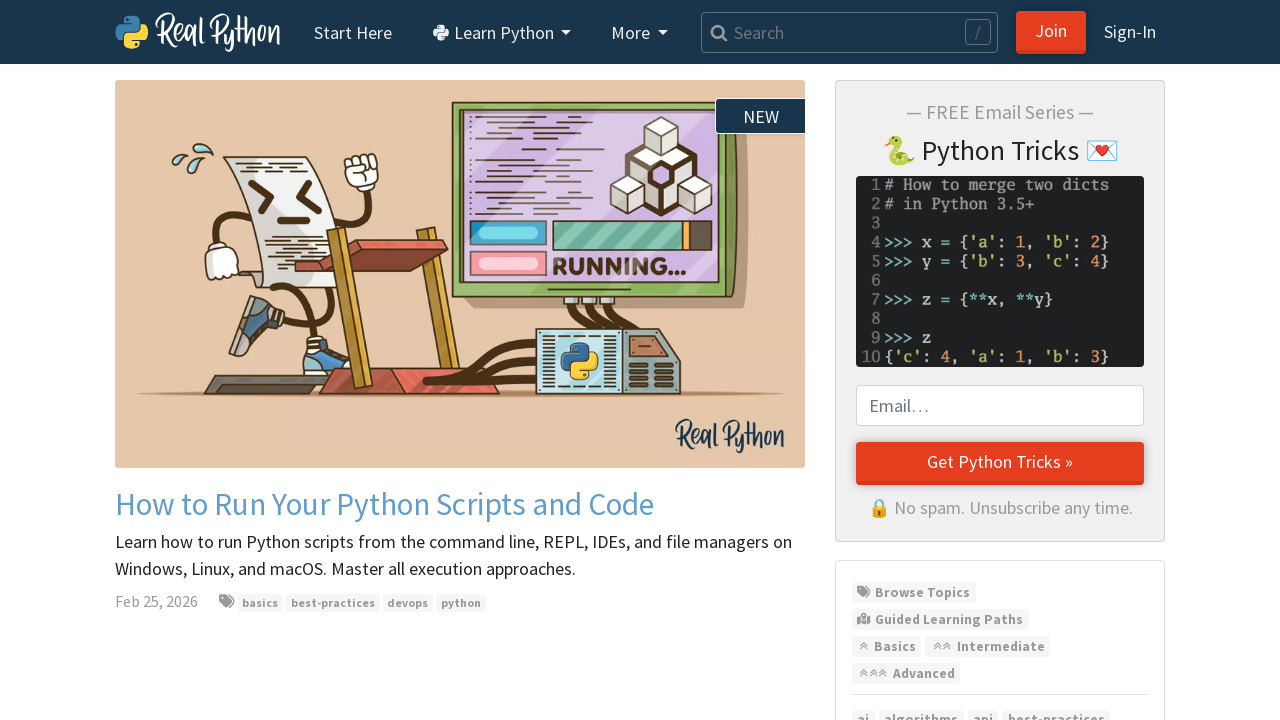

Clicked on Learn dropdown menu at (502, 32) on #navbarDropdownLibrary
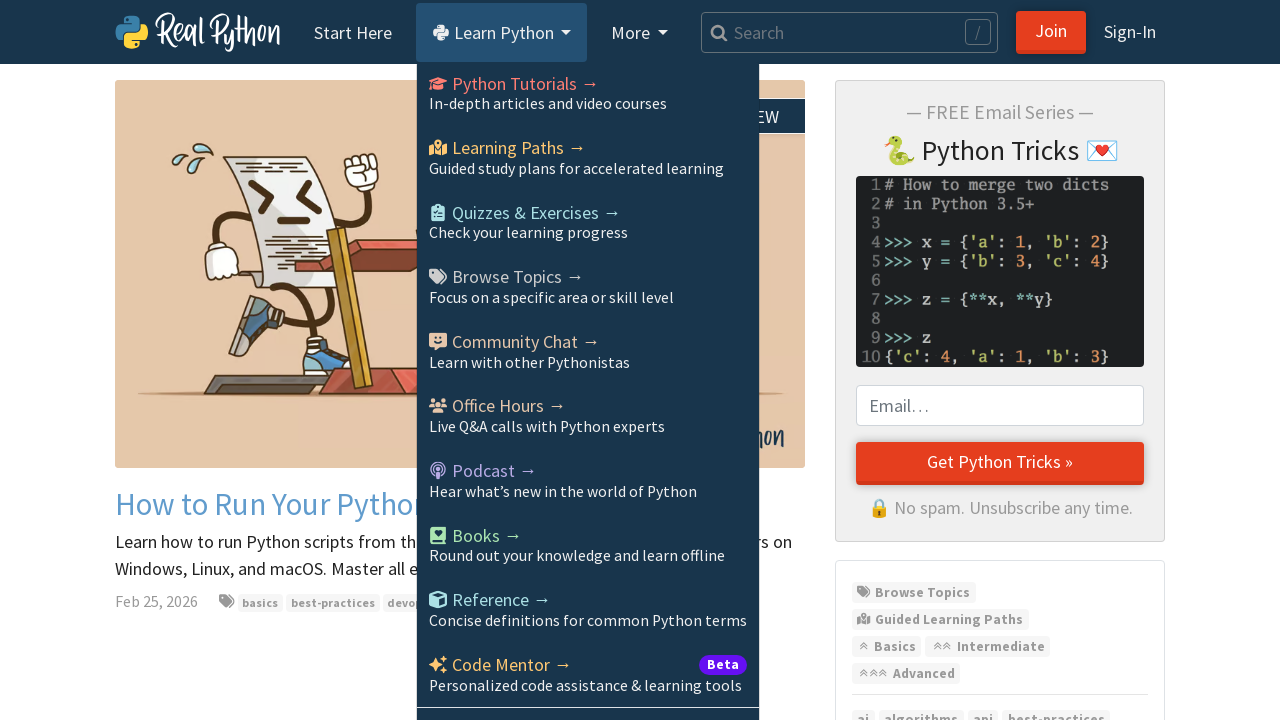

Waited for Learning Paths option to be visible in dropdown
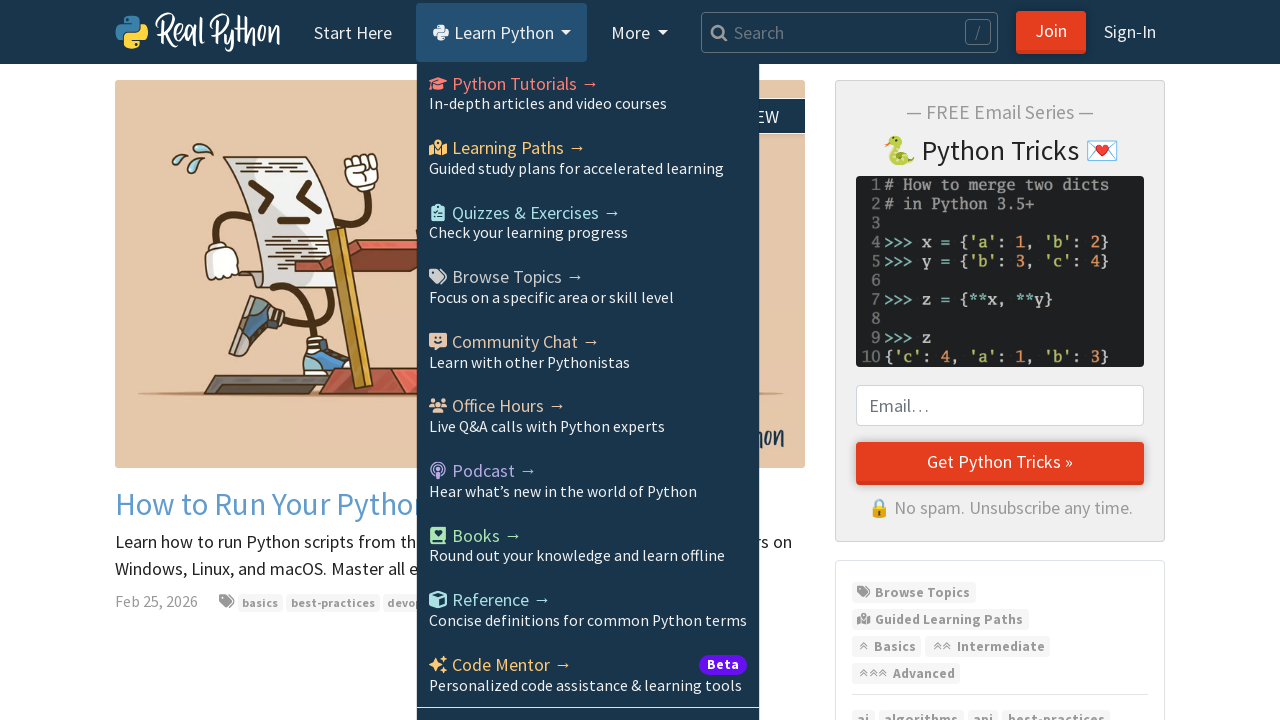

Clicked on Learning Paths option (4th dropdown item) at (588, 288) on a.dropdown-item:nth-of-type(4)
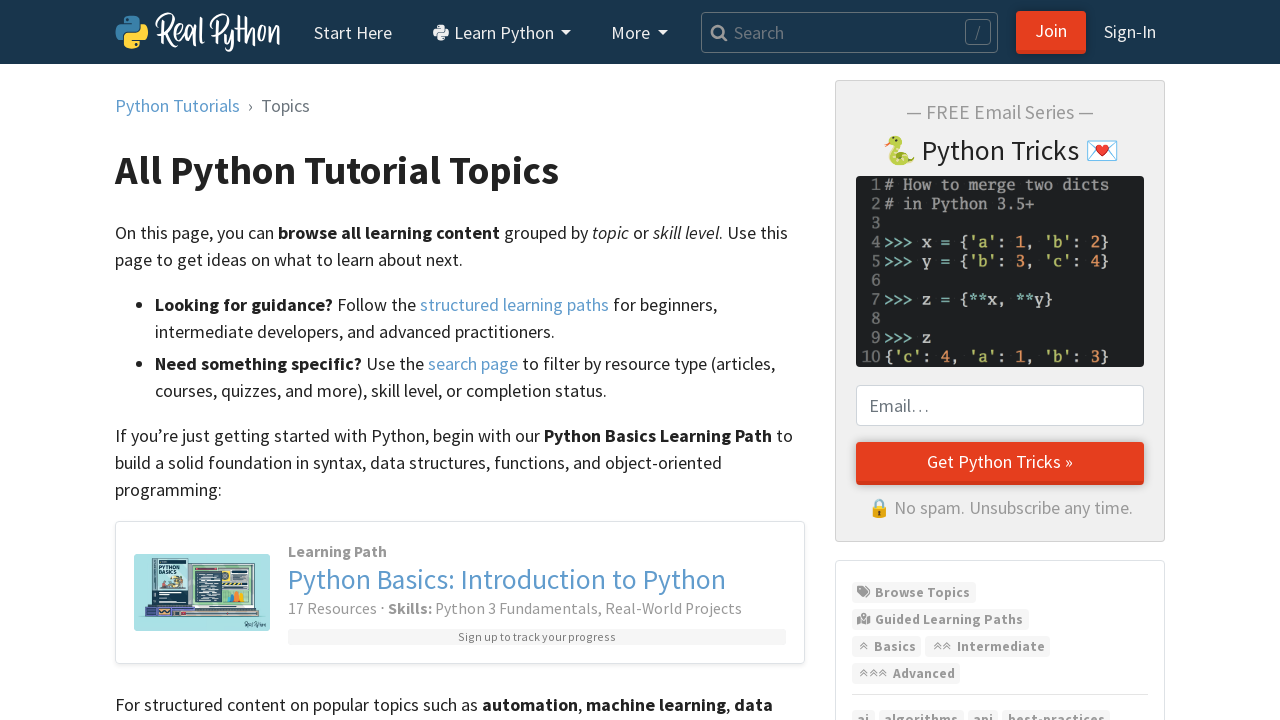

Navigated back to previous page using browser back button
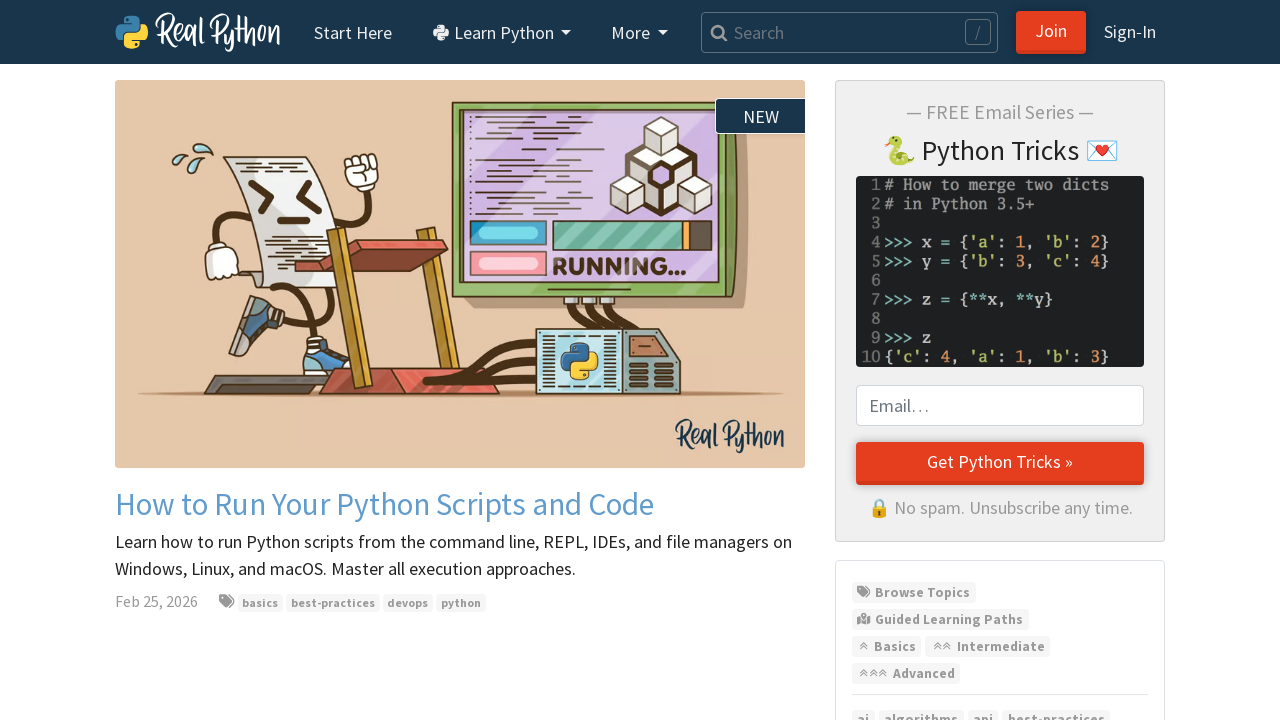

Navigated forward again using browser forward button
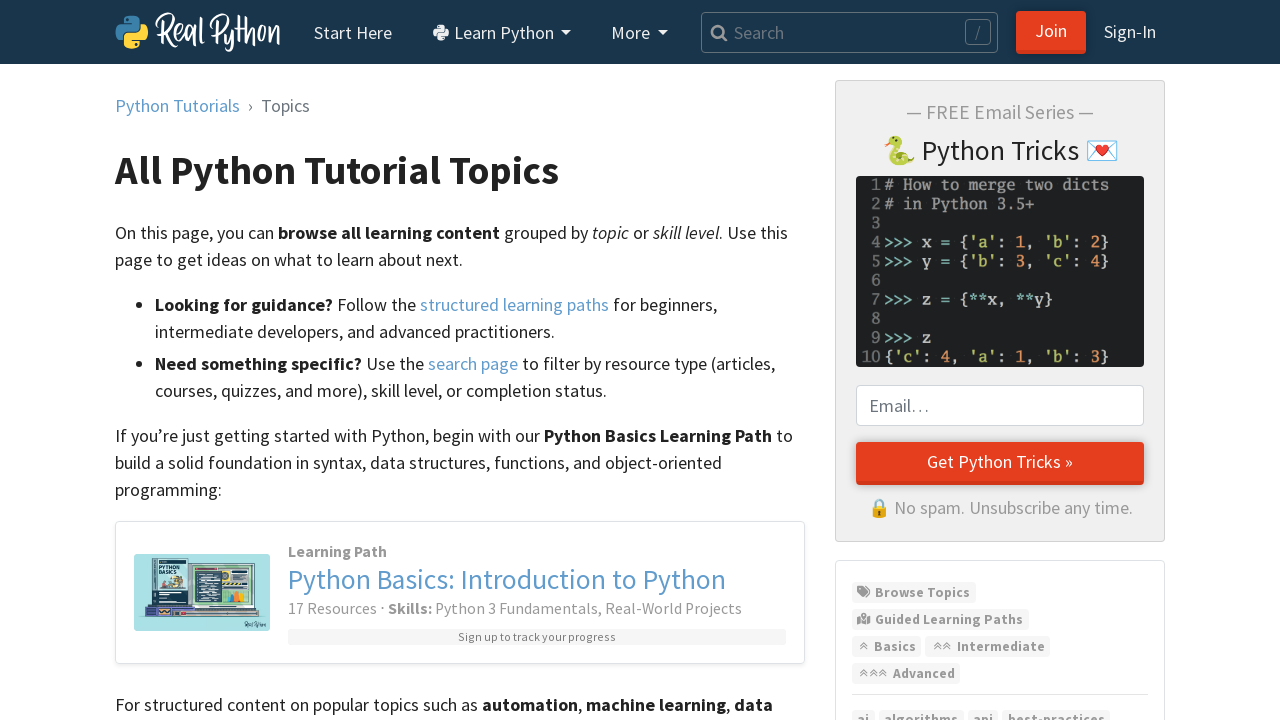

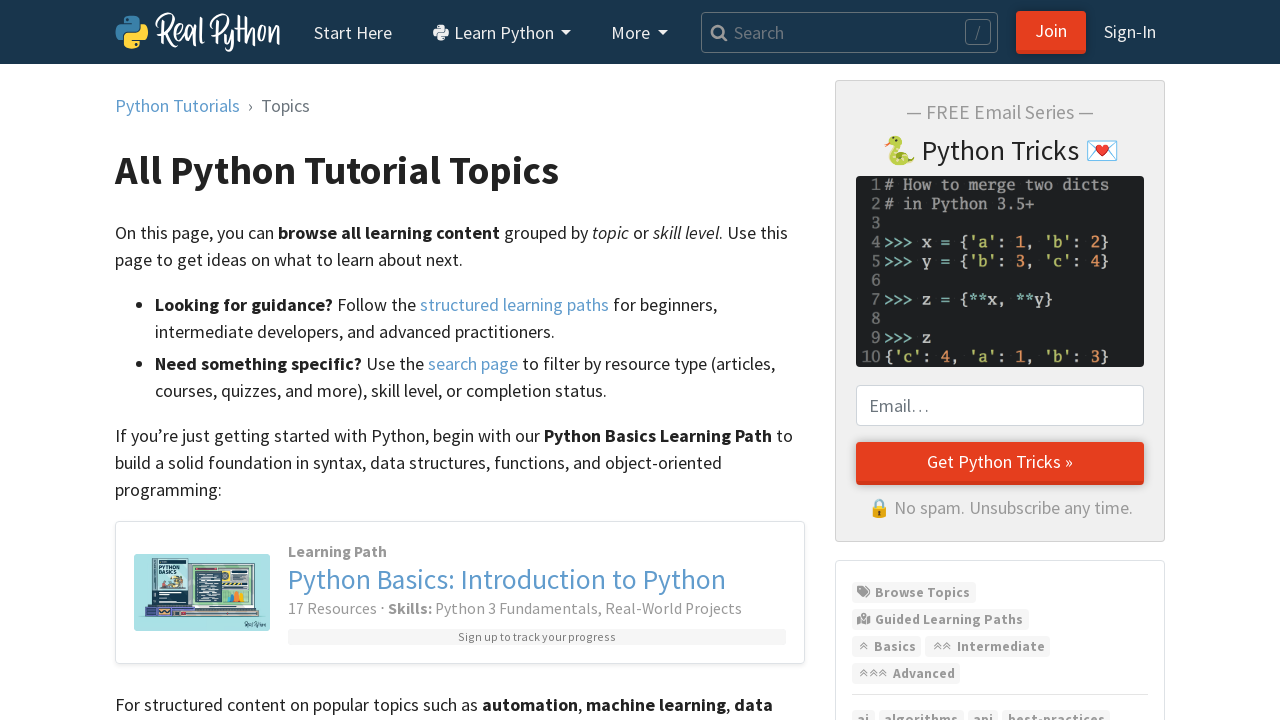